Tests right-click context menu by opening it, hovering over quit option, and clicking it

Starting URL: http://swisnl.github.io/jQuery-contextMenu/demo.html

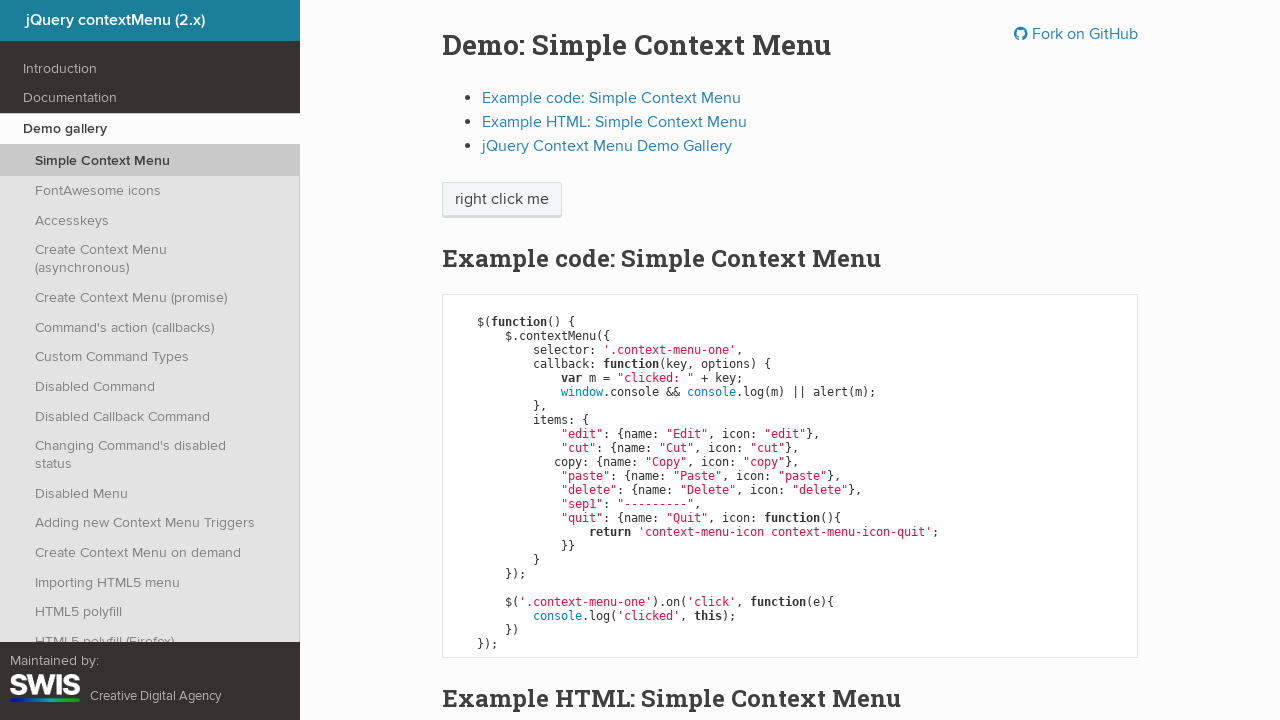

Right-clicked on 'right click me' button to open context menu at (502, 200) on span:has-text('right click me')
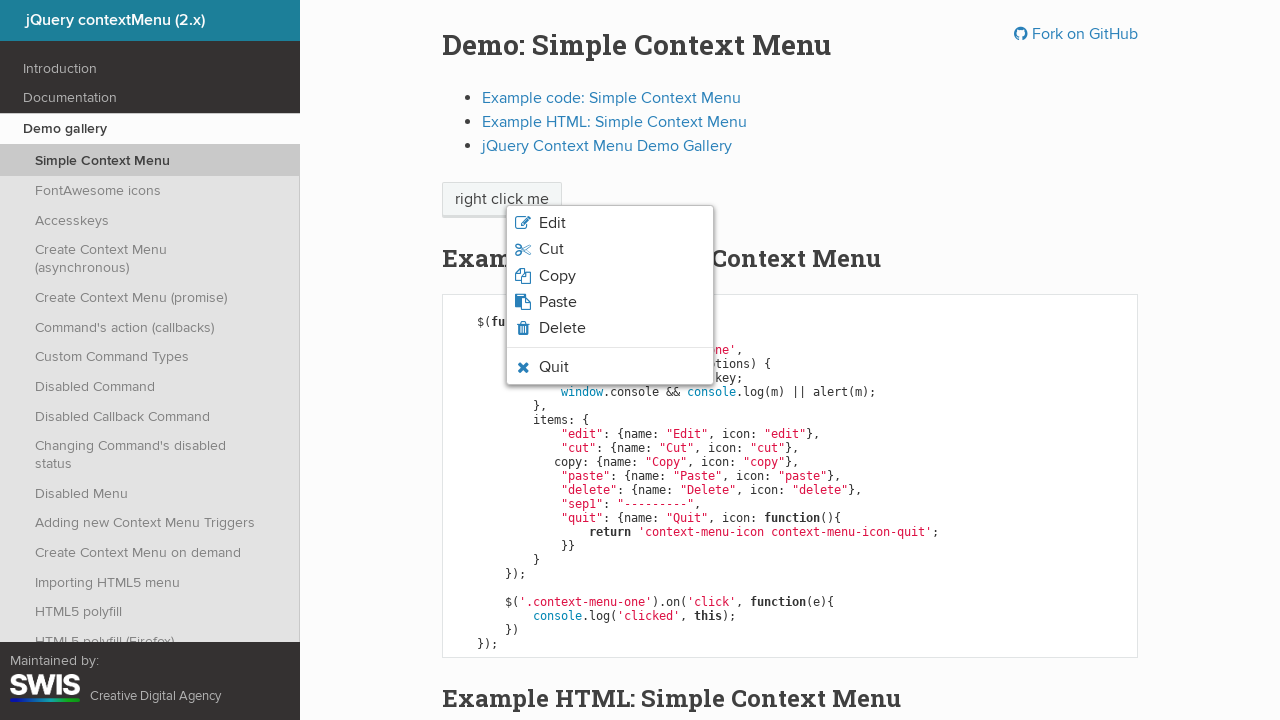

Hovered over quit menu item at (610, 367) on .context-menu-icon-quit
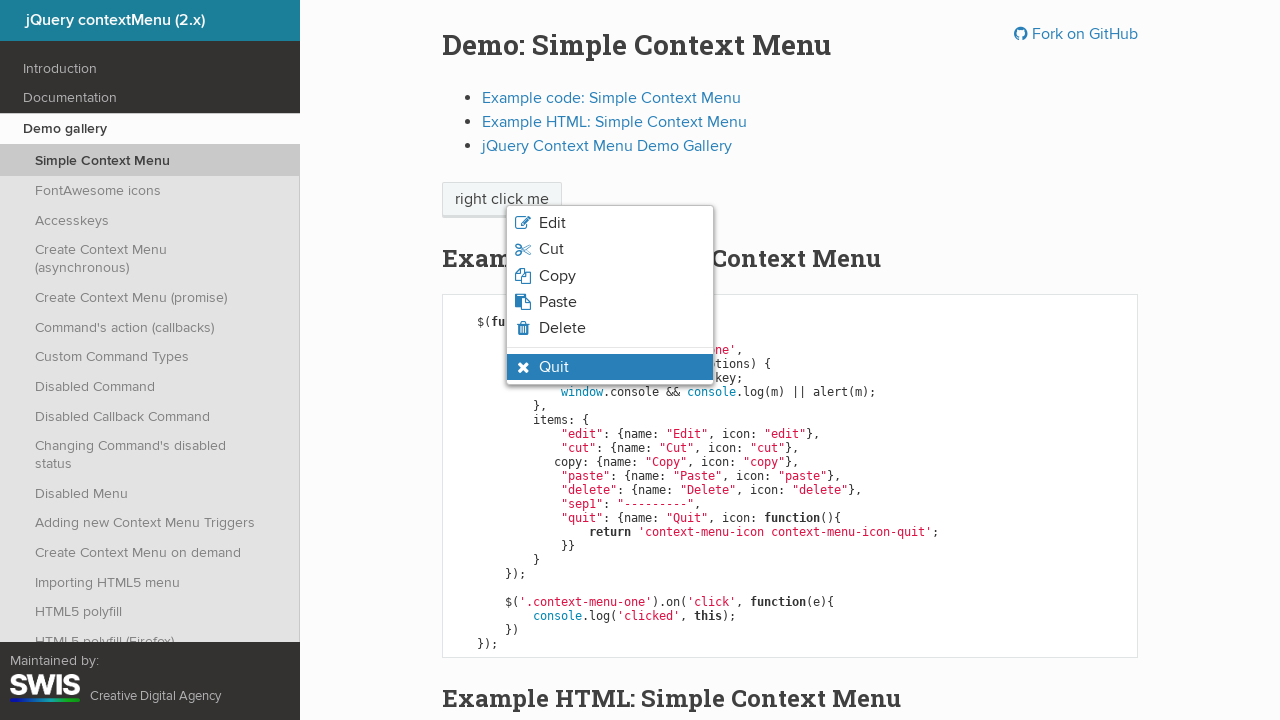

Verified quit menu item has hover state and is visible
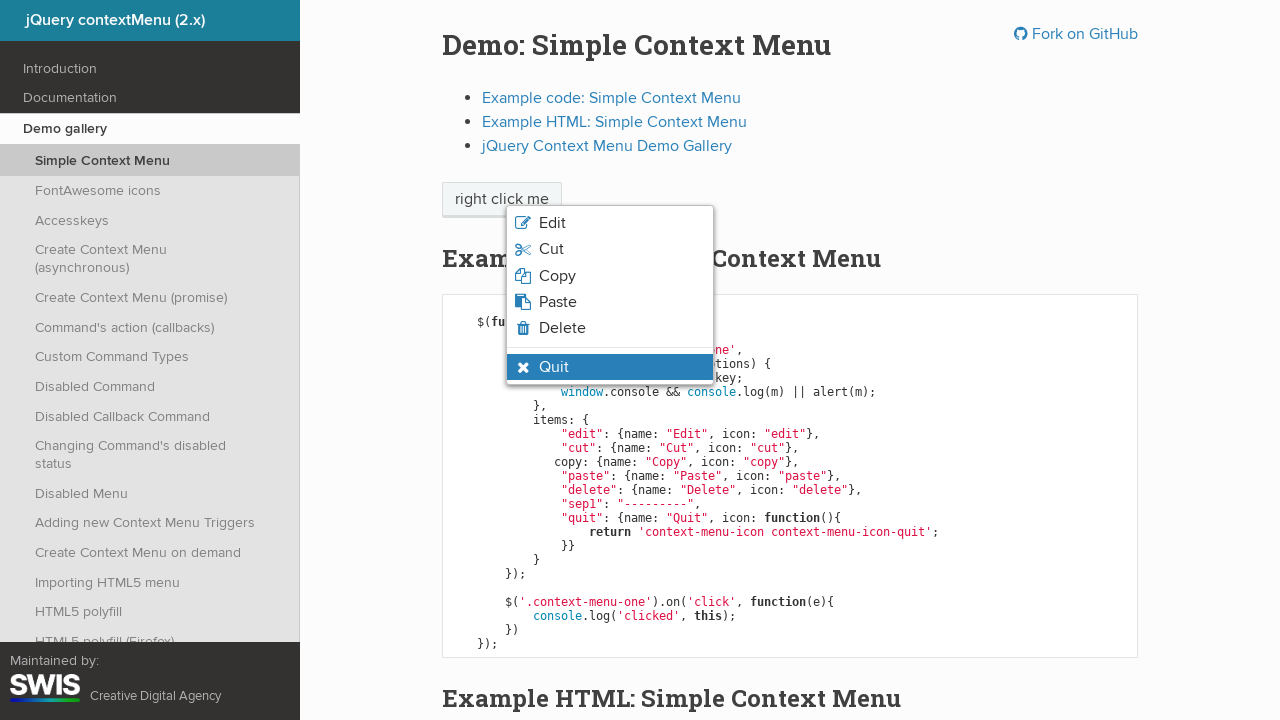

Clicked on quit menu option at (610, 367) on .context-menu-icon-quit
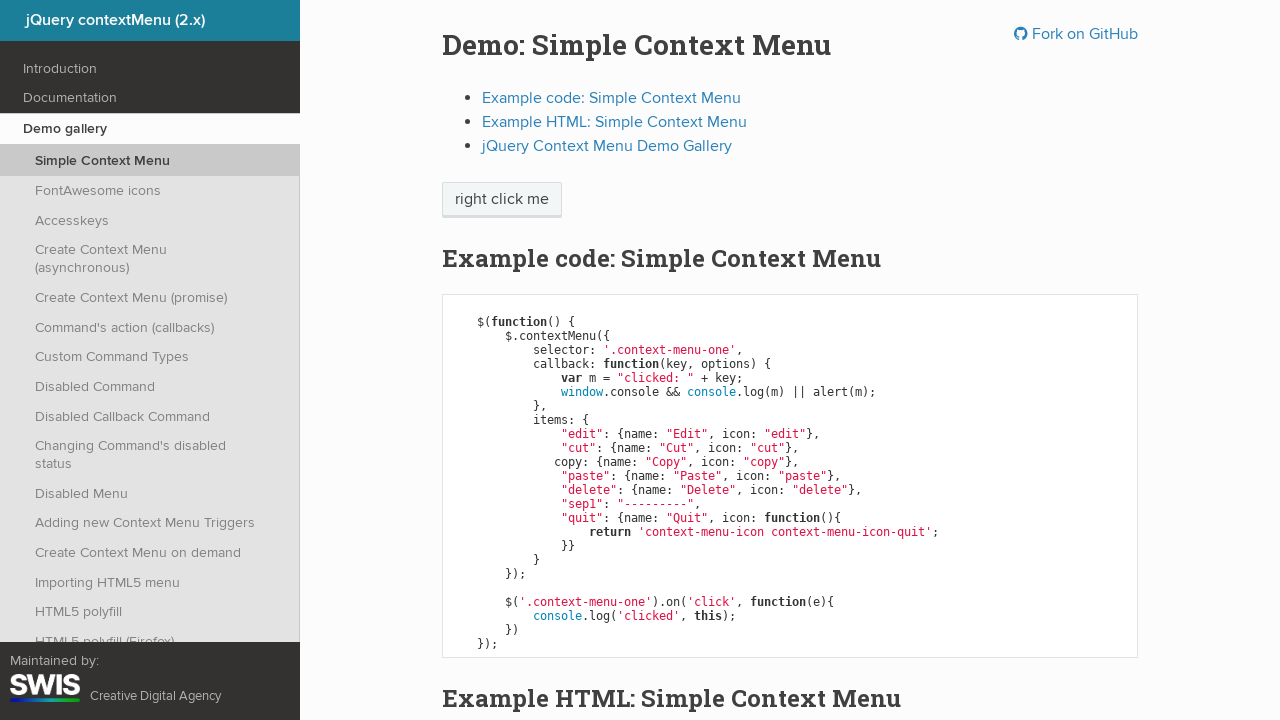

Set up dialog handler to accept alerts
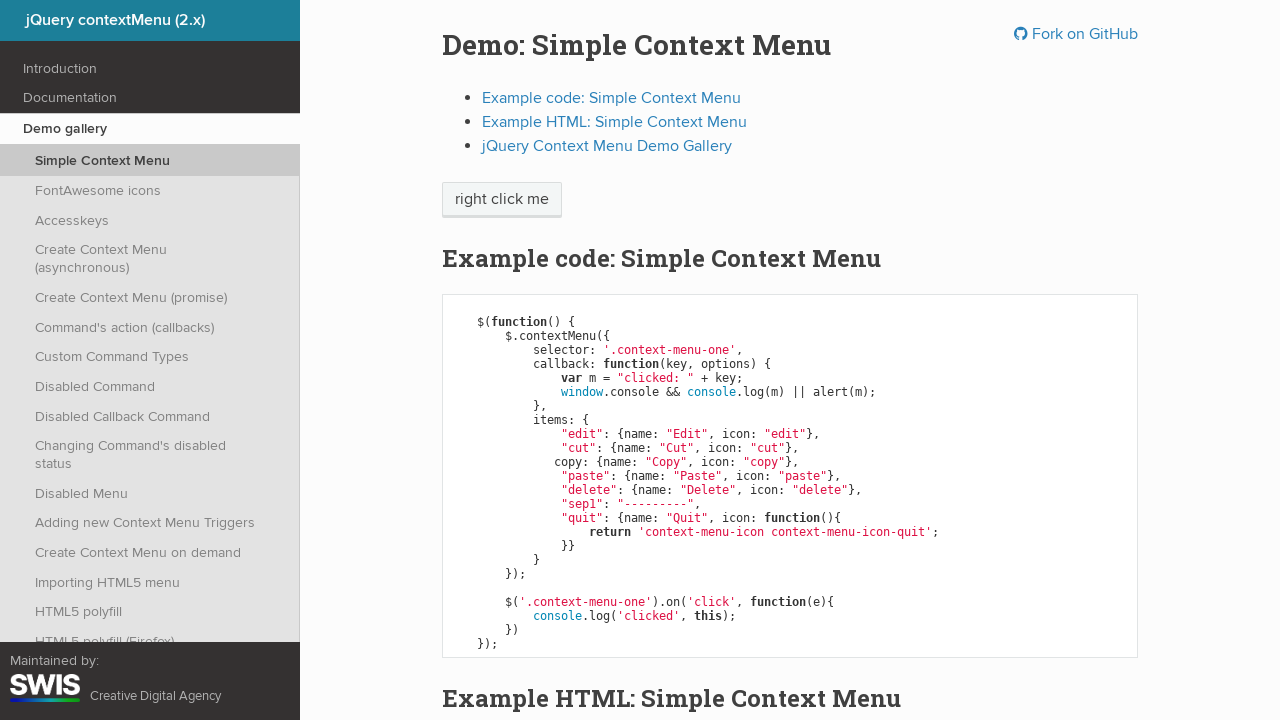

Waited 500ms for dialog to appear and be handled
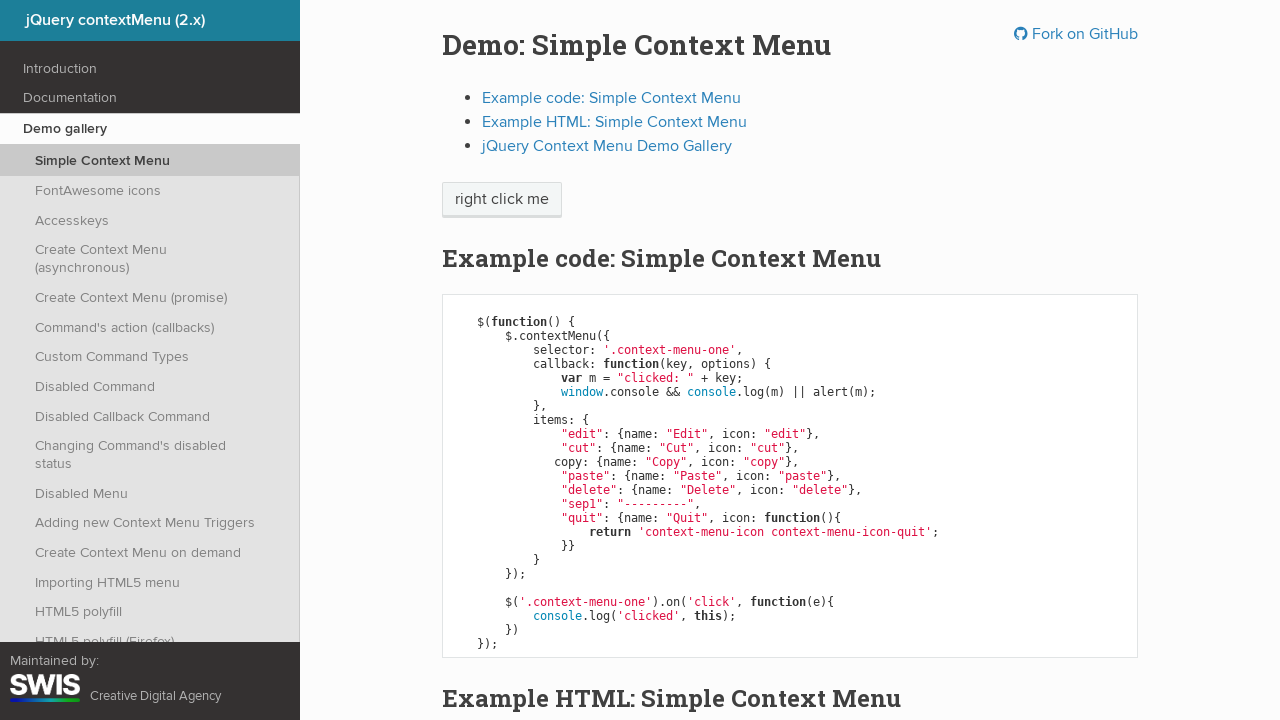

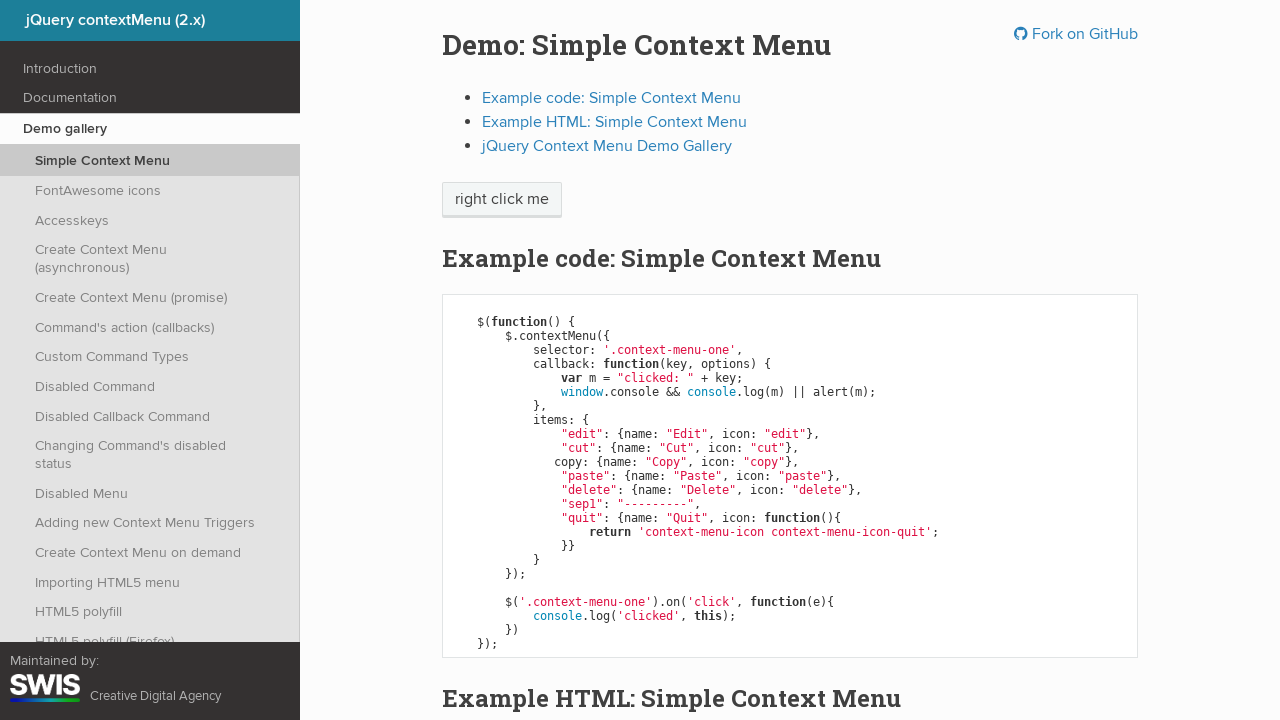